Tests the e-book payment process by adding an item to cart, selecting a debit card payment option, clicking the pay button, and verifying that validation error messages are displayed for empty required fields.

Starting URL: https://www.e-junkie.com/wiki/demo

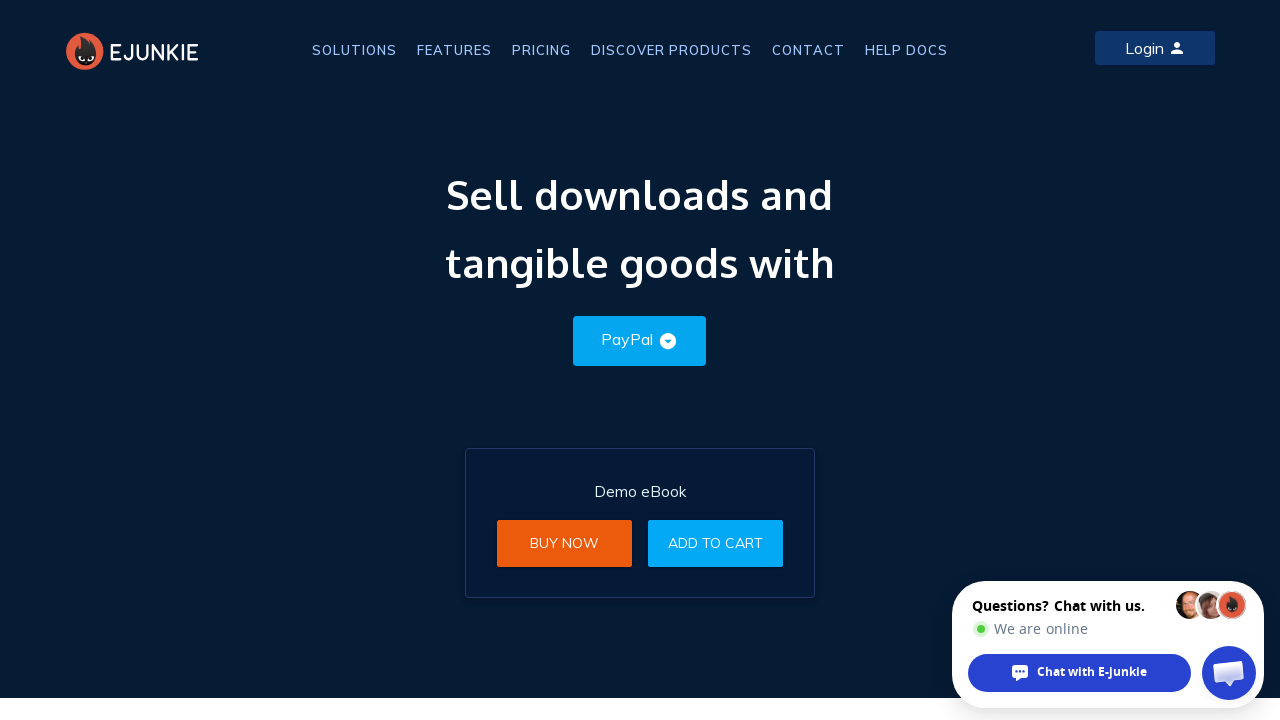

Clicked 'Add to Cart' button at (716, 543) on a:text('Add to Cart')
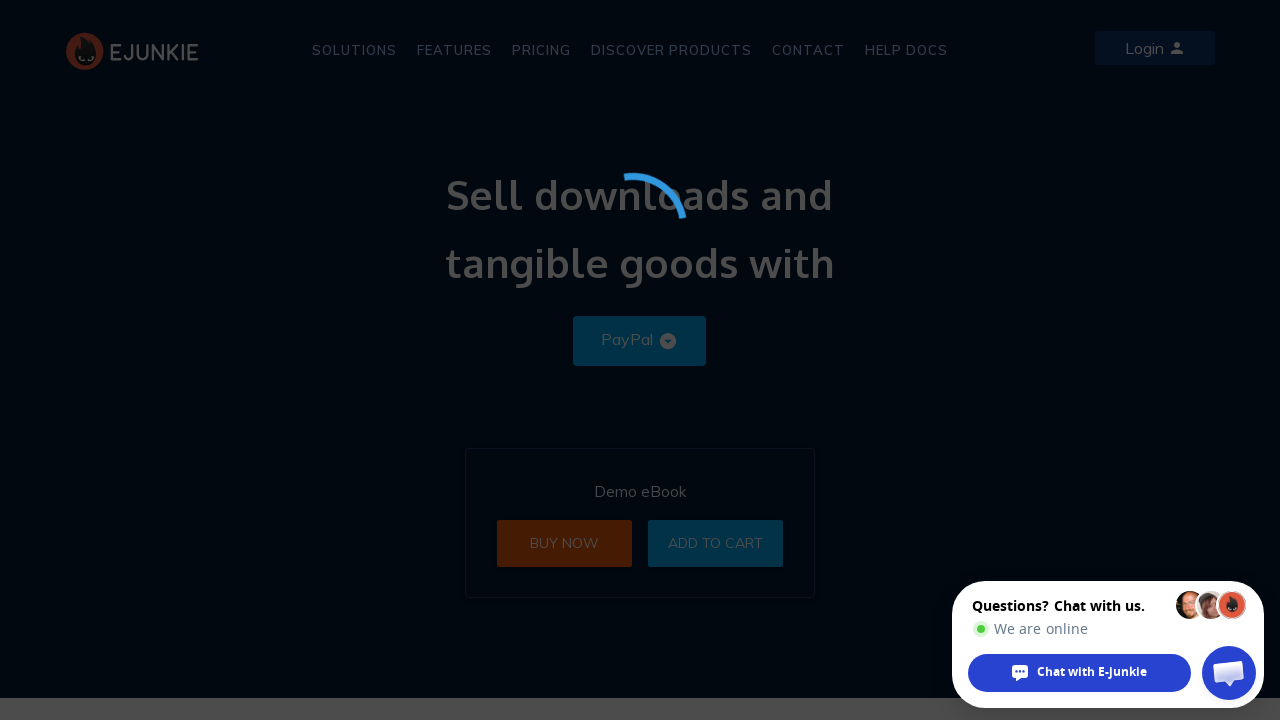

Located first iframe on the page
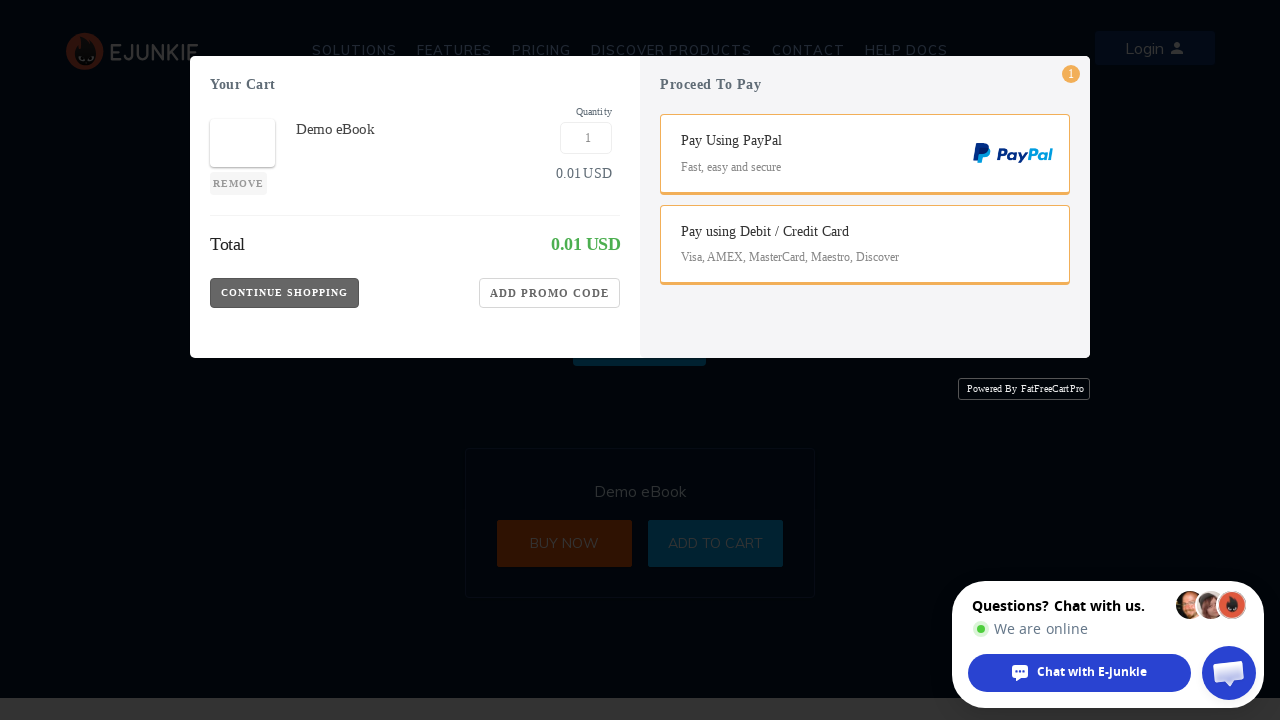

Clicked debit card payment option (Visa, AMEX, MasterCard, Maestro, Discover) at (875, 283) on iframe >> nth=0 >> internal:control=enter-frame >> span:text('Visa, AMEX, Master
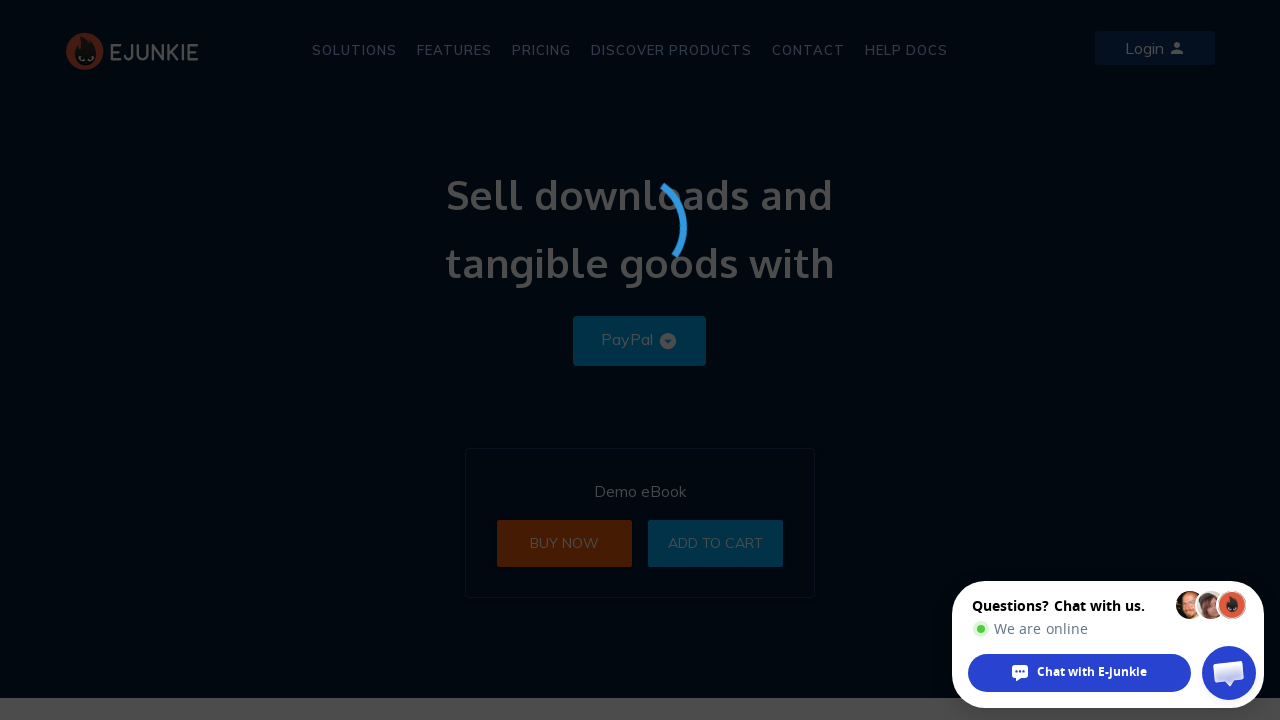

Waited 2000ms for payment form to be ready
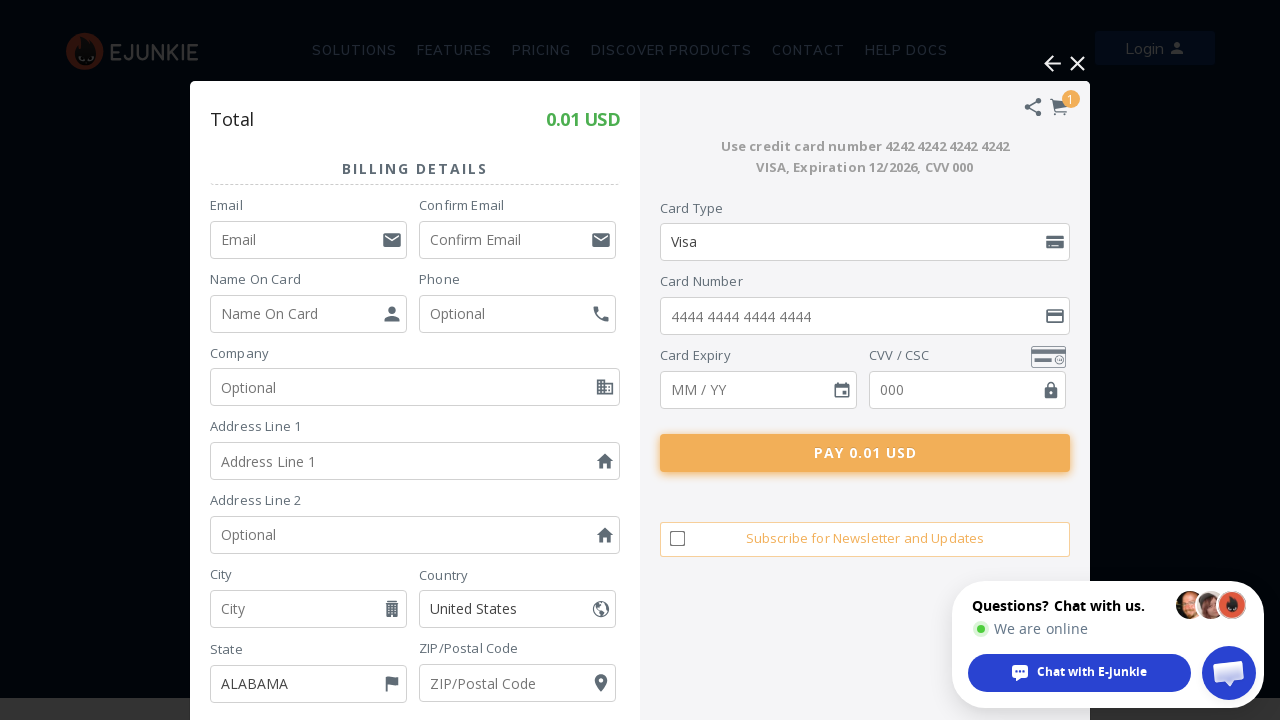

Clicked the Pay button at (865, 453) on iframe >> nth=0 >> internal:control=enter-frame >> button.Pay-Button
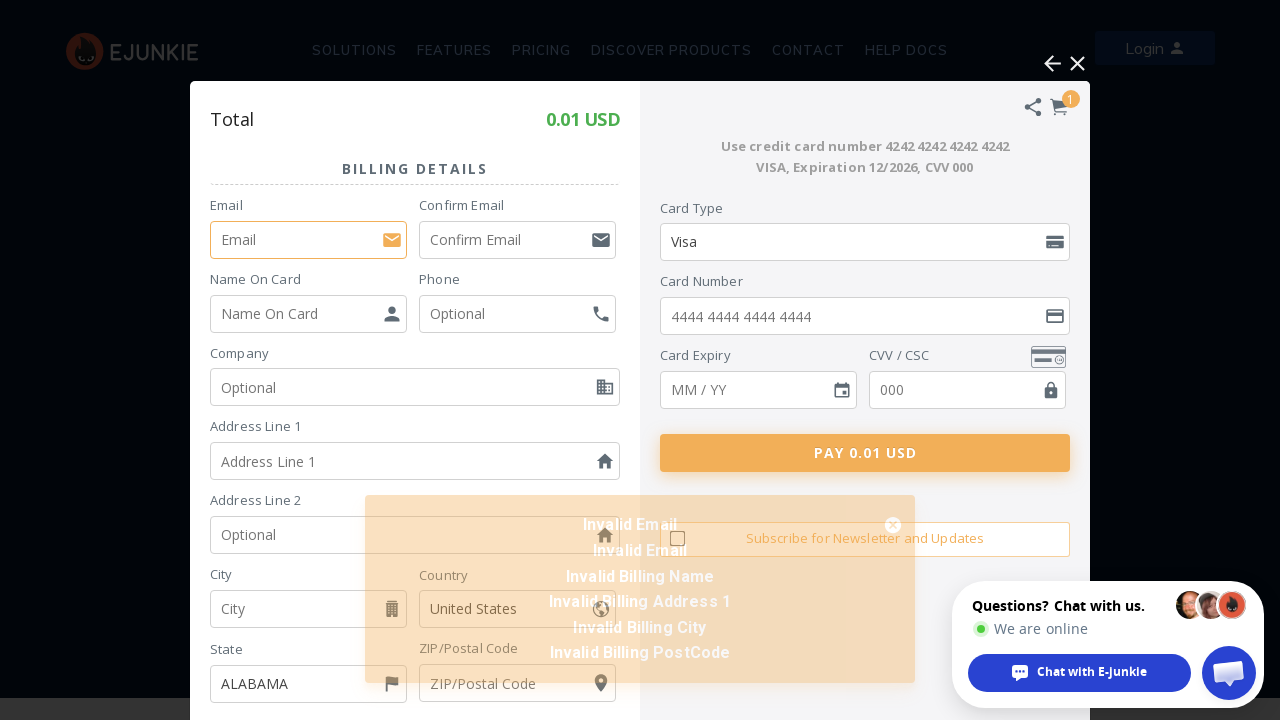

Validation error message displayed for empty required fields
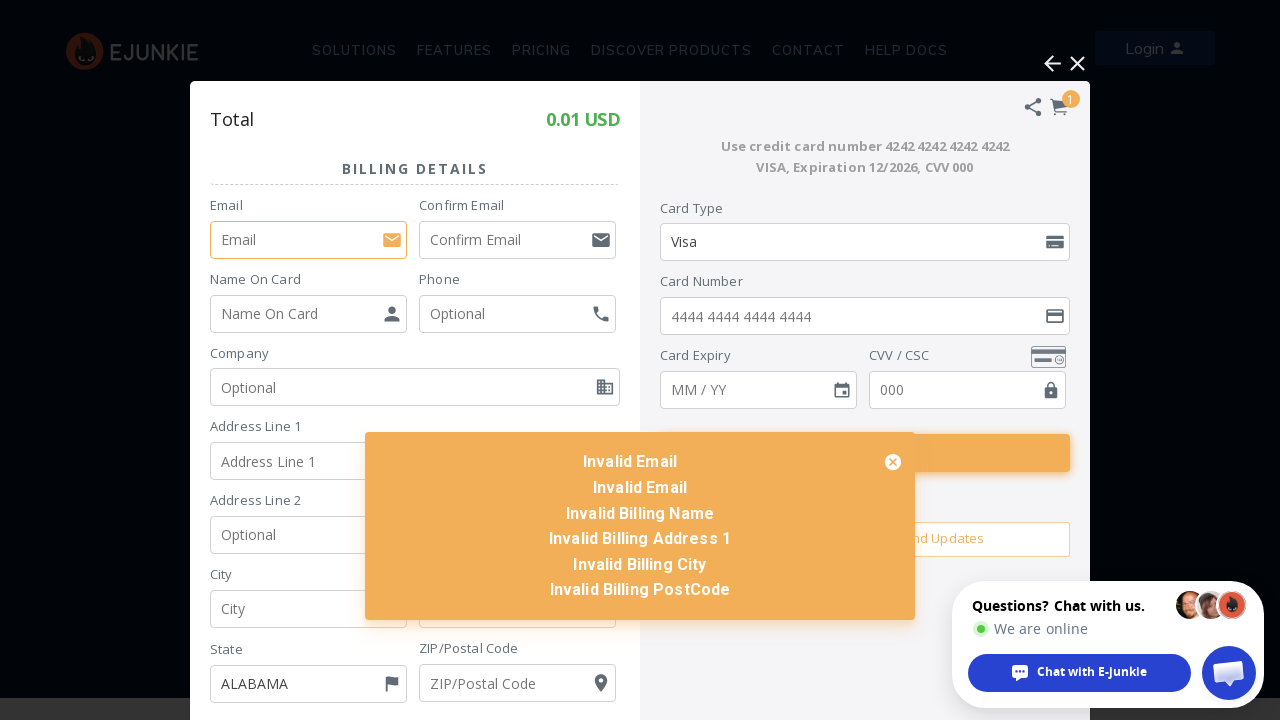

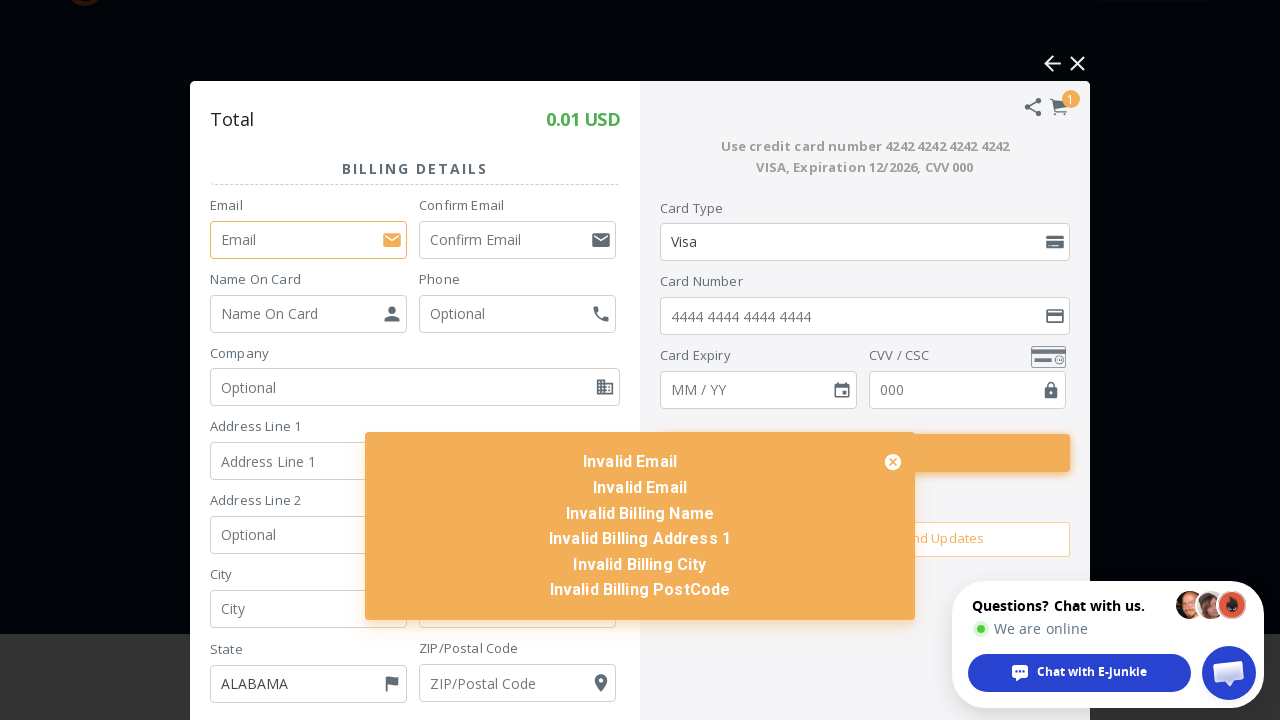